Fills out a form with first name, last name, and email, then submits it

Starting URL: http://secure-retreat-92358.herokuapp.com/

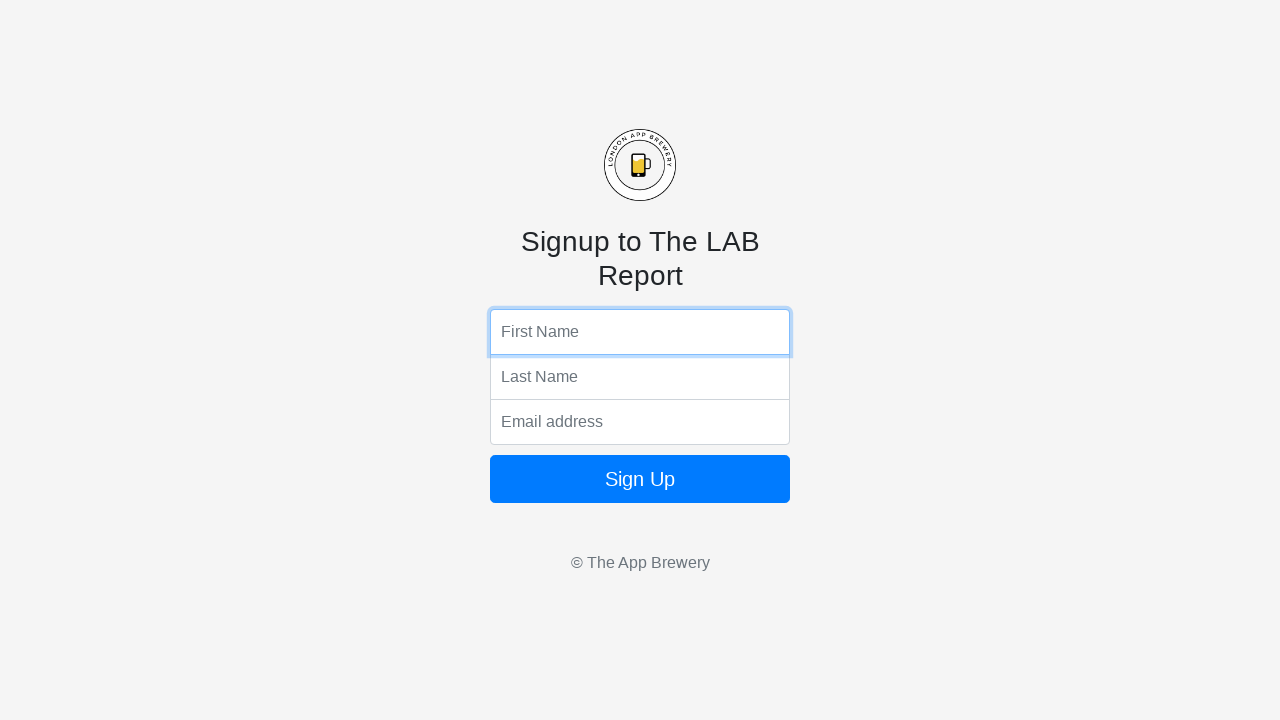

Filled first name field with 'Benjamin' on input[name='fName']
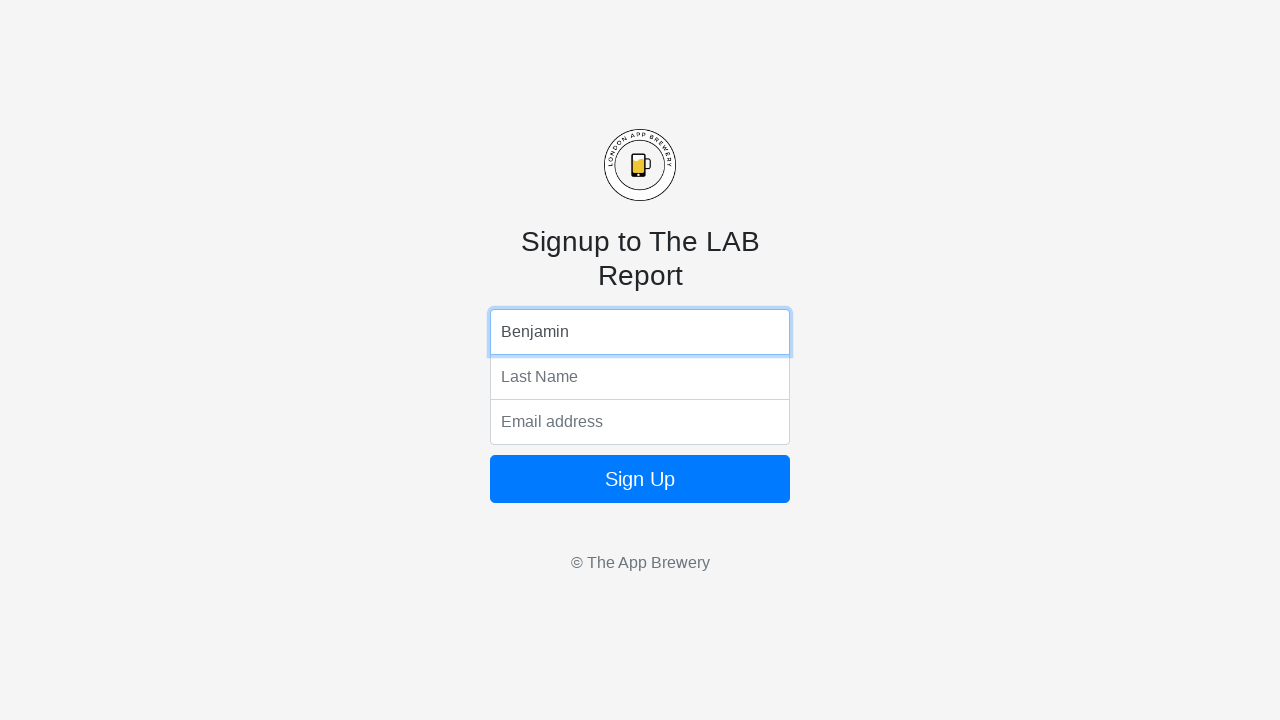

Filled last name field with 'Chinwe' on input[name='lName']
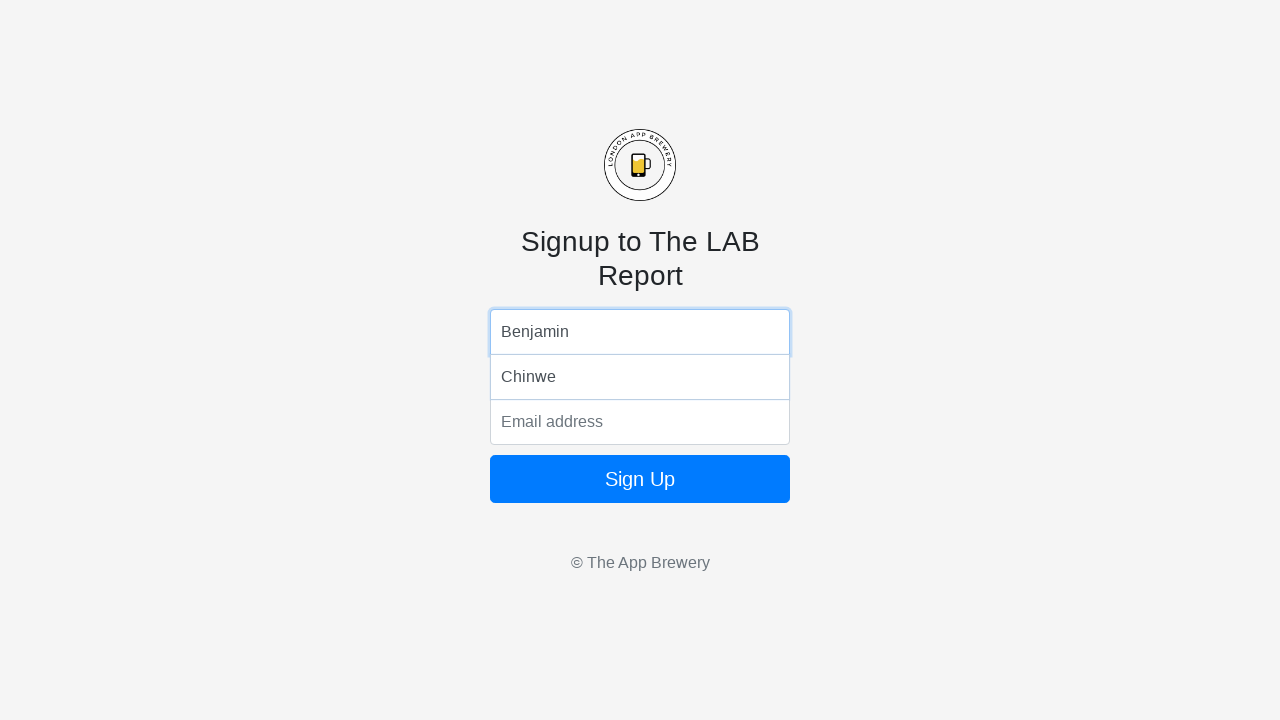

Filled email field with 'Chinwe@kth.se' on input[name='email']
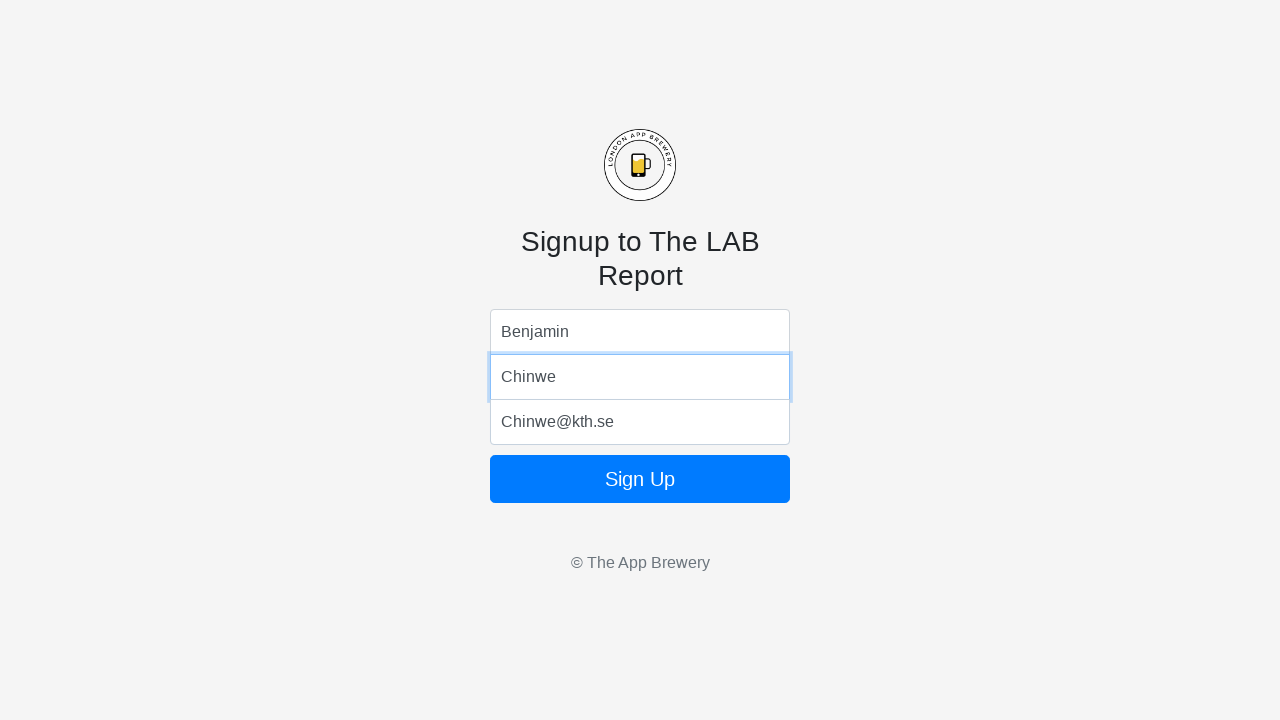

Submitted form by pressing Enter on email field on input[name='email']
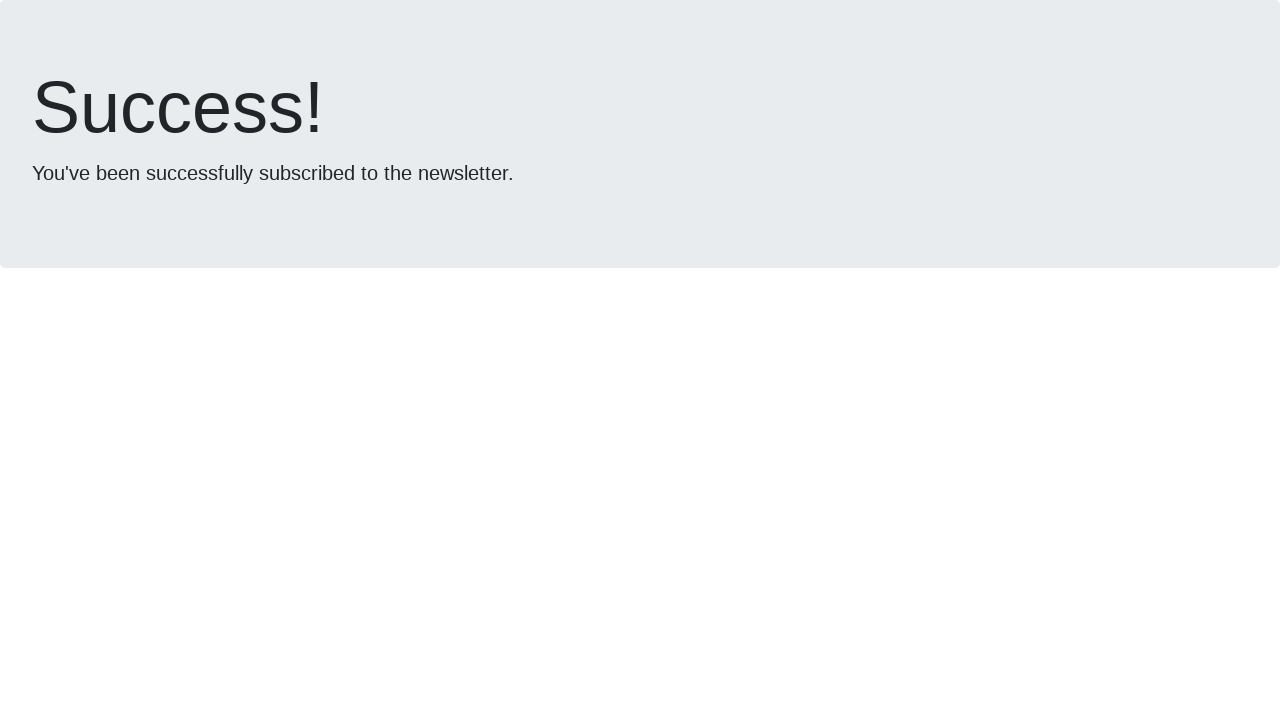

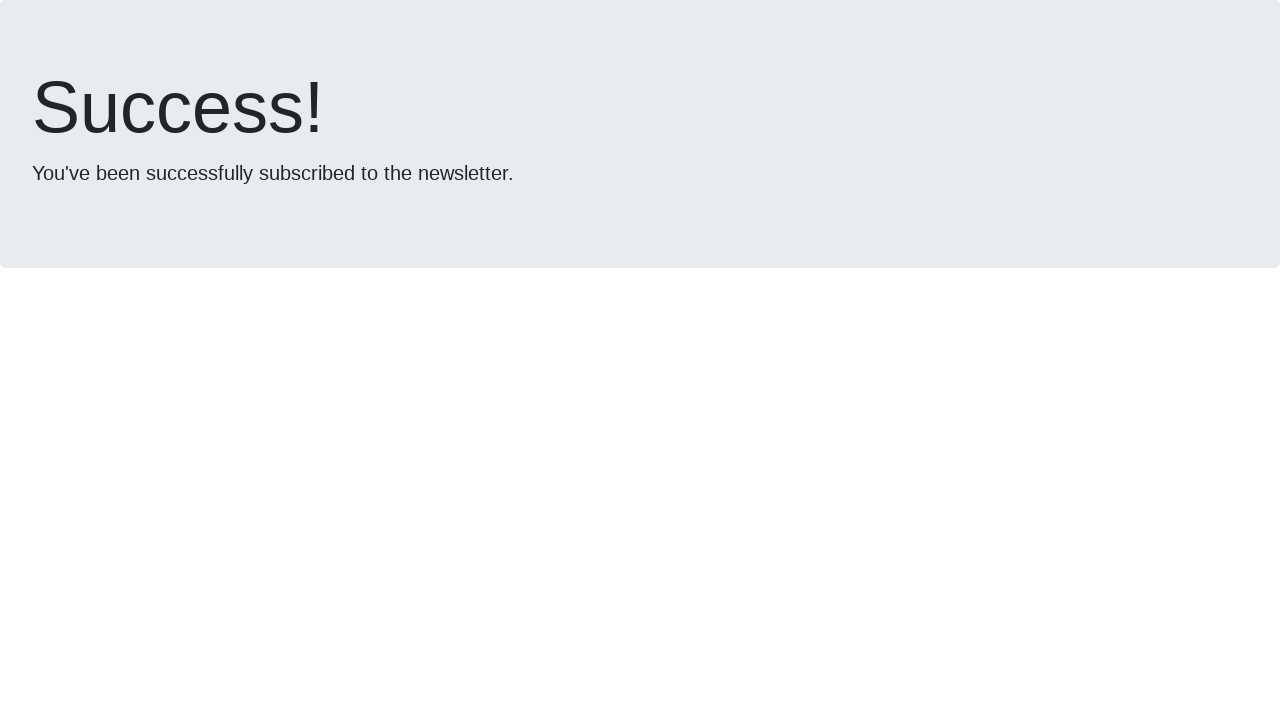